Tests drag and drop functionality by dragging element A to position B, verifying the swap, then dragging element A back to position A and verifying the elements return to their original positions.

Starting URL: https://the-internet.herokuapp.com/drag_and_drop

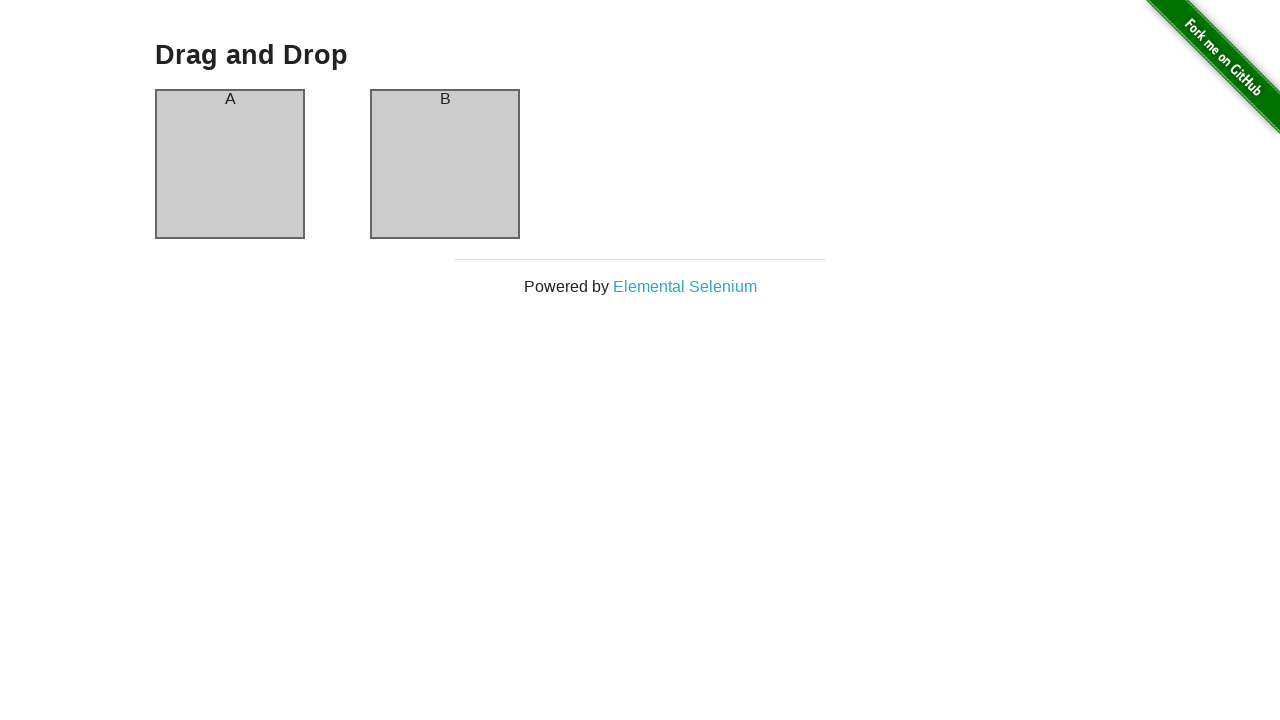

Waited for drag and drop header to load
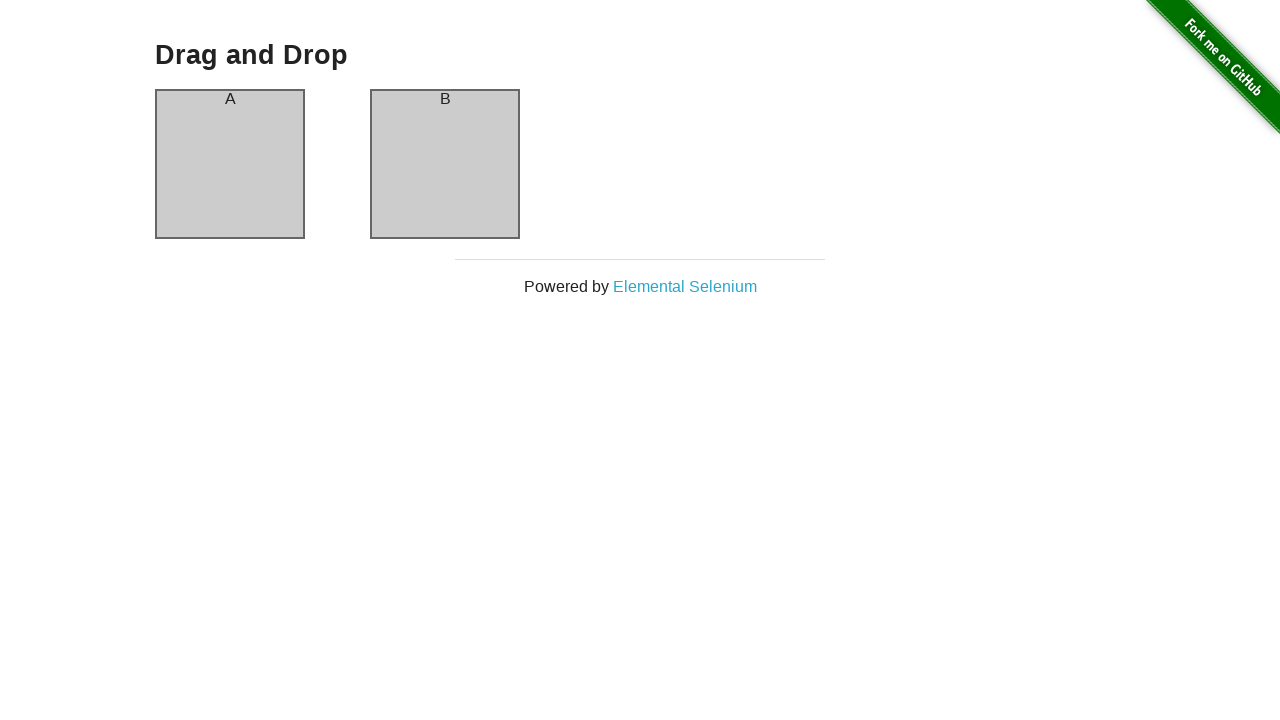

Located column A and column B elements
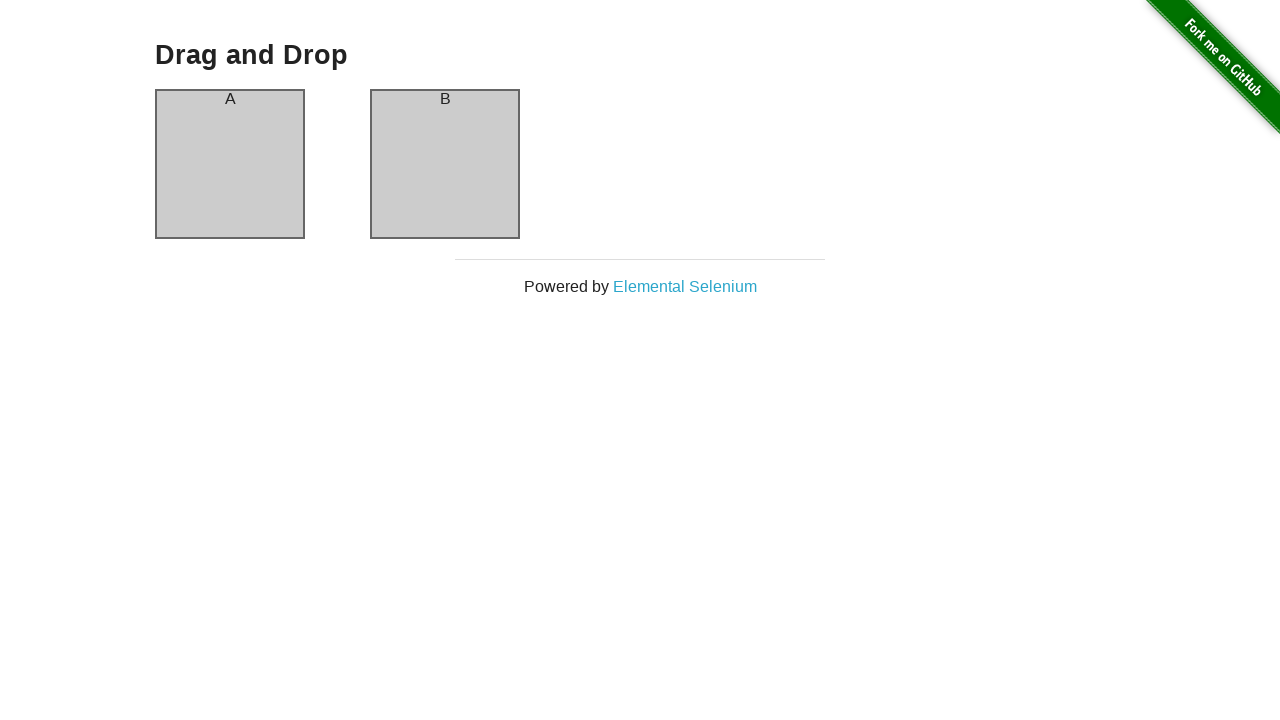

Verified element A is in column A (initial state)
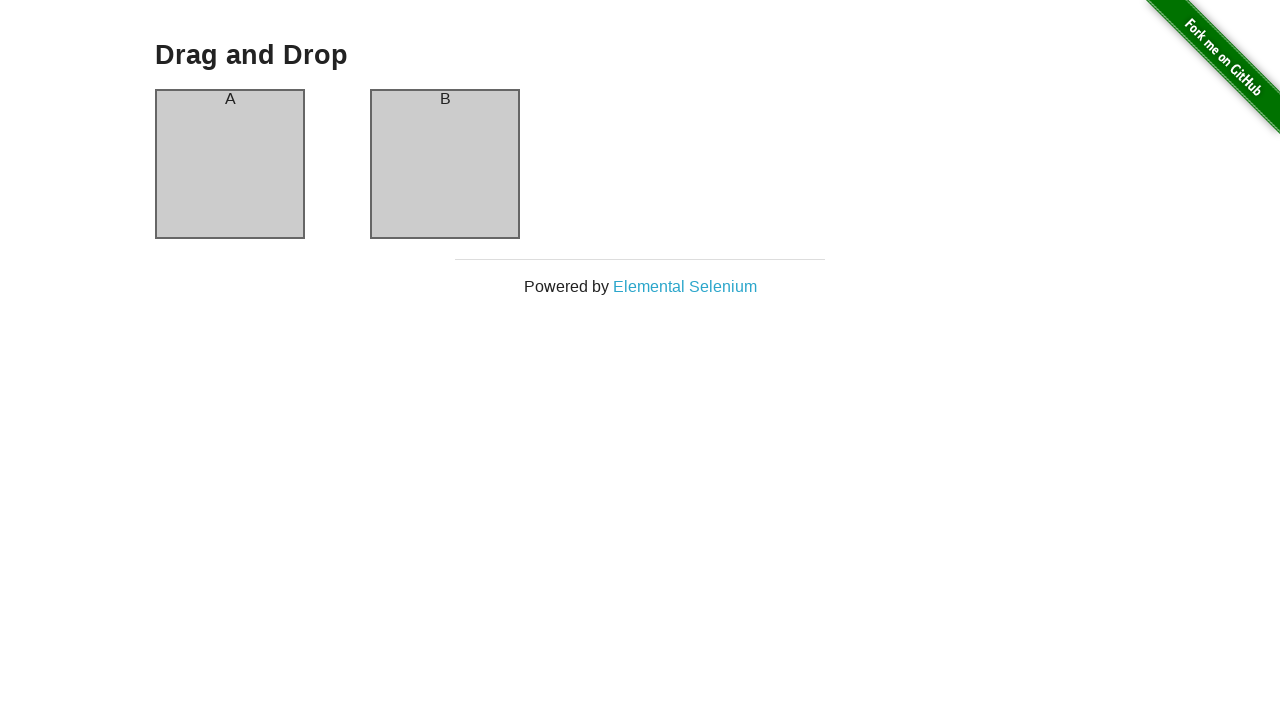

Verified element B is in column B (initial state)
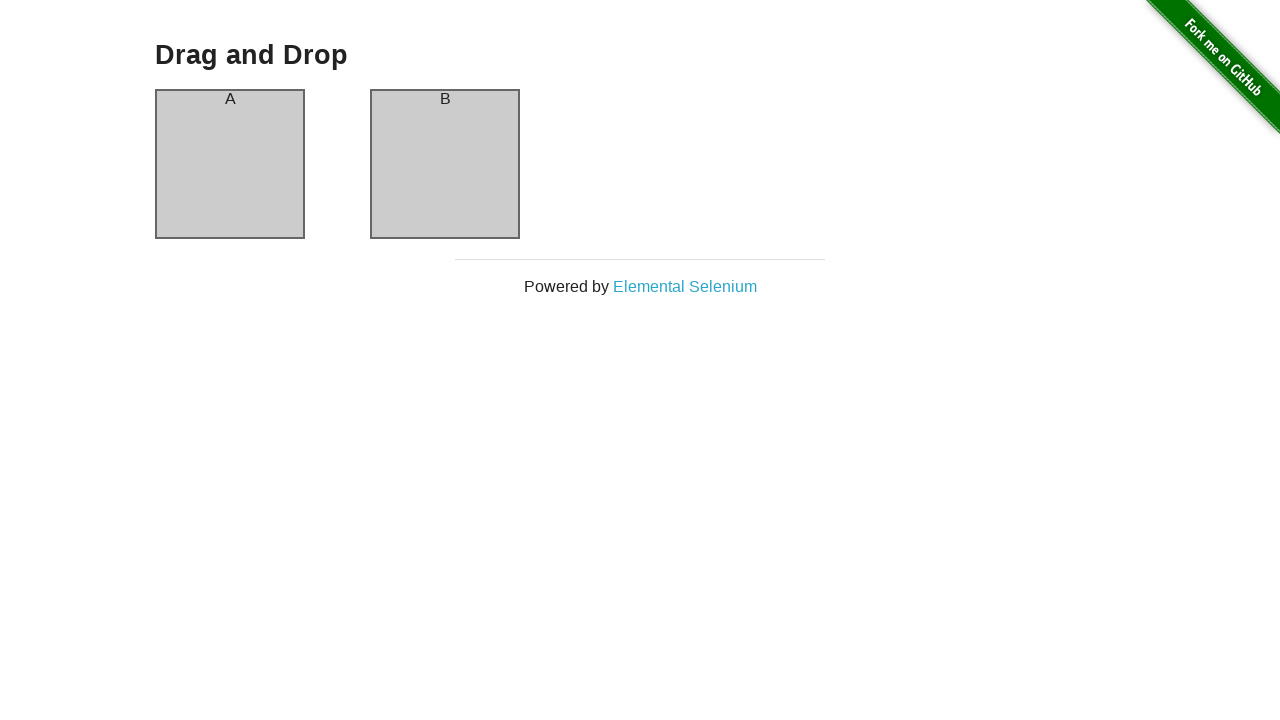

Dragged element A from column A to column B
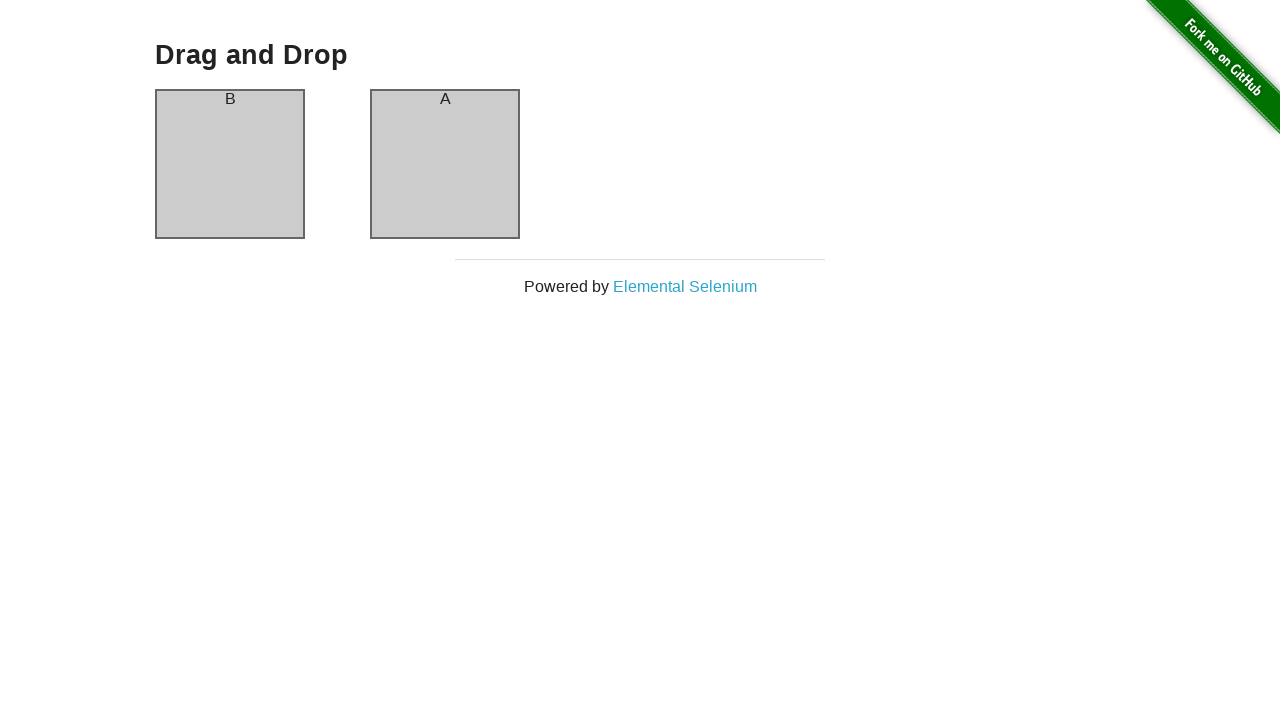

Waited 500ms for drag and drop animation to complete
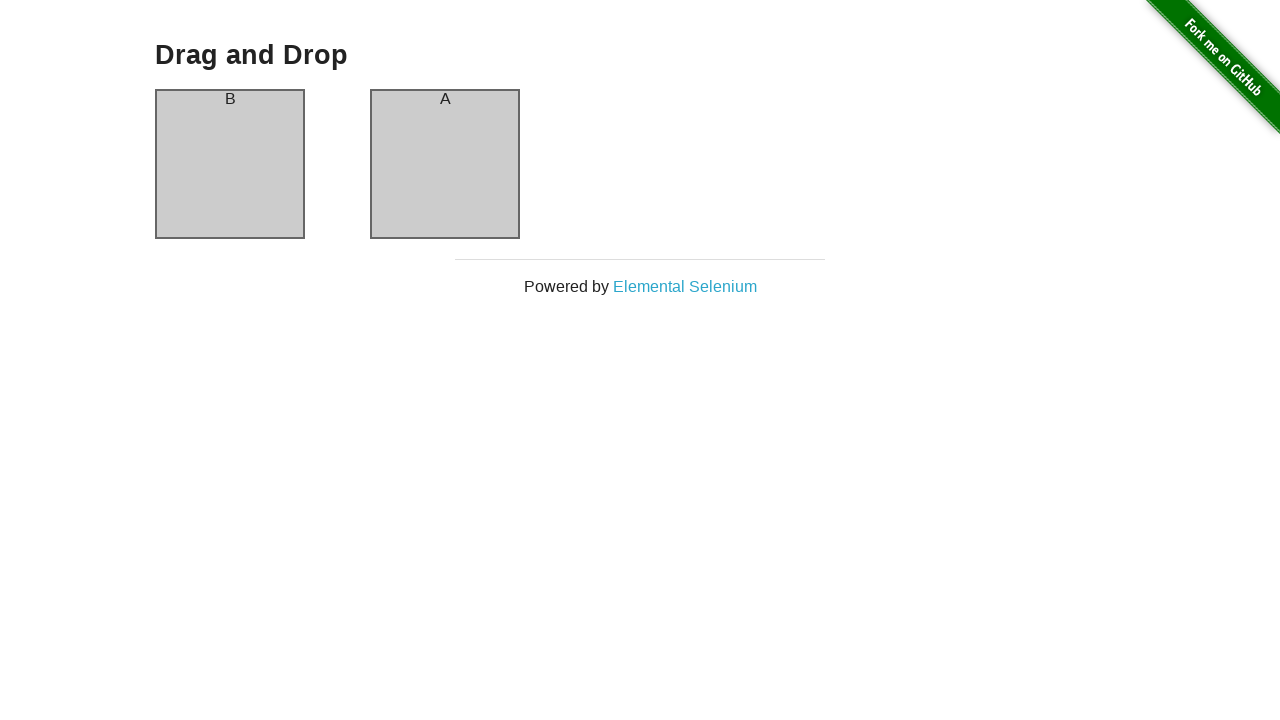

Verified element B is now in column A after first drag
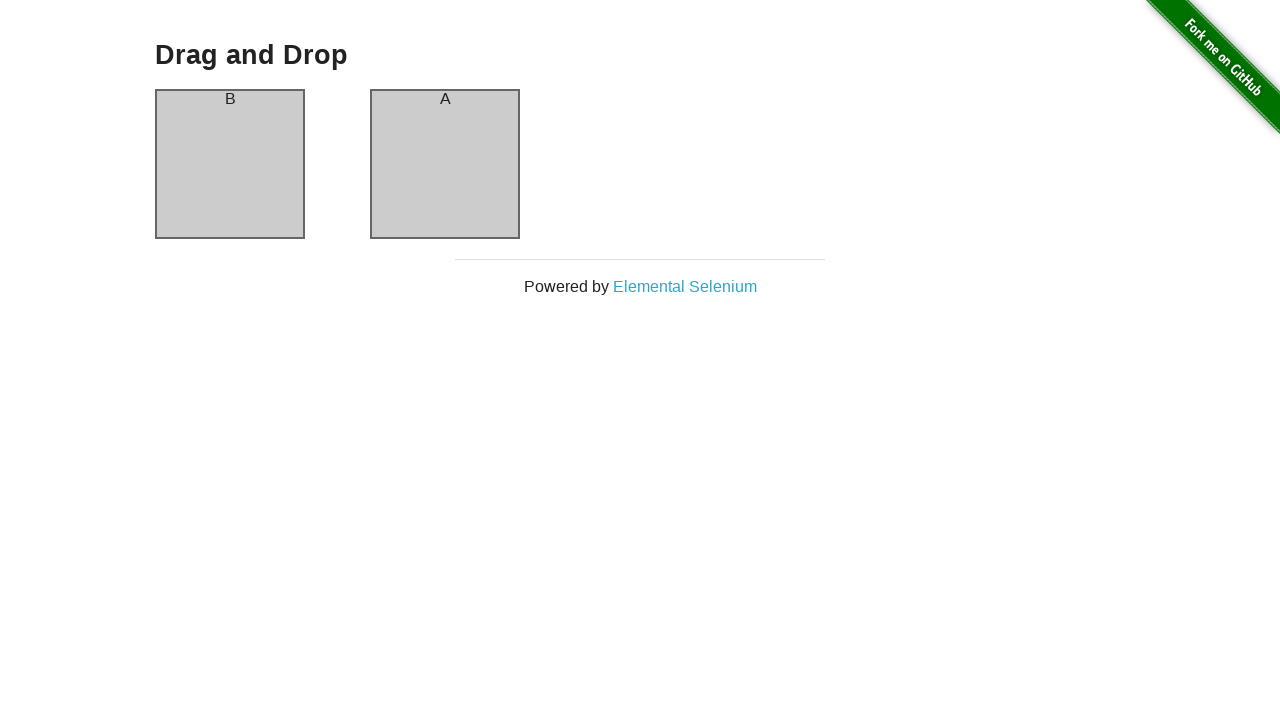

Verified element A is now in column B after first drag
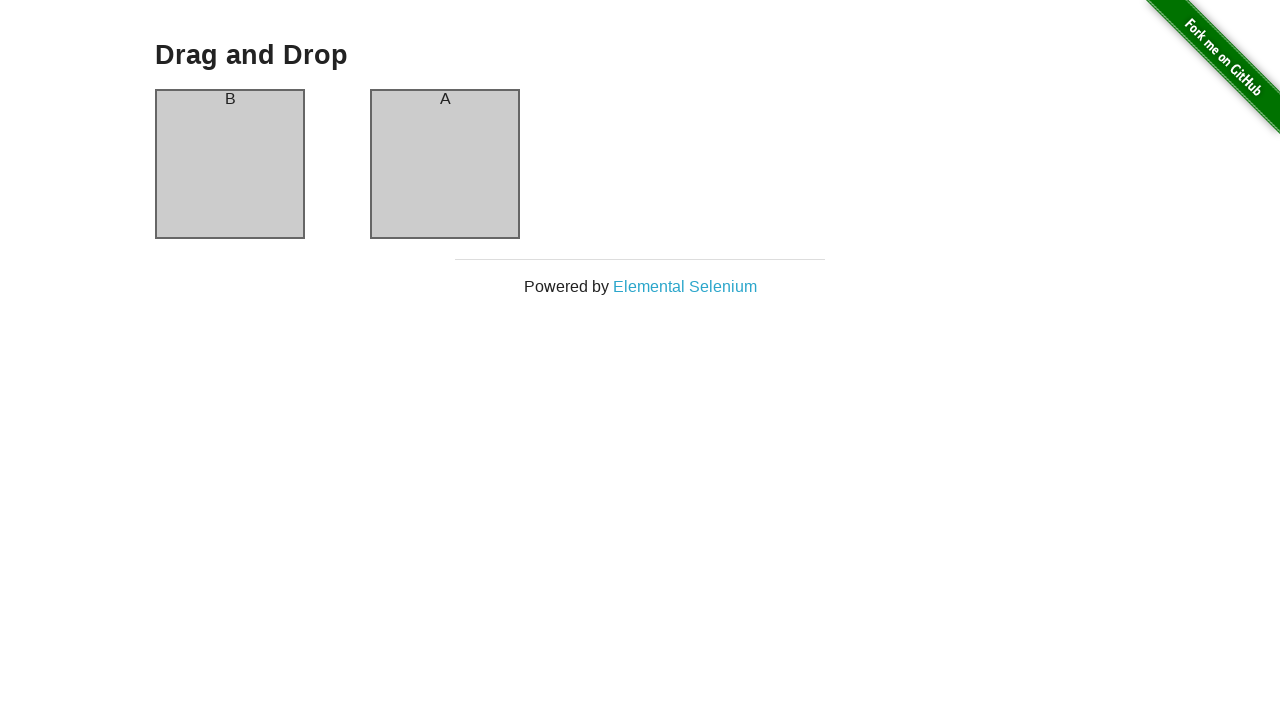

Dragged element A from column B back to column A
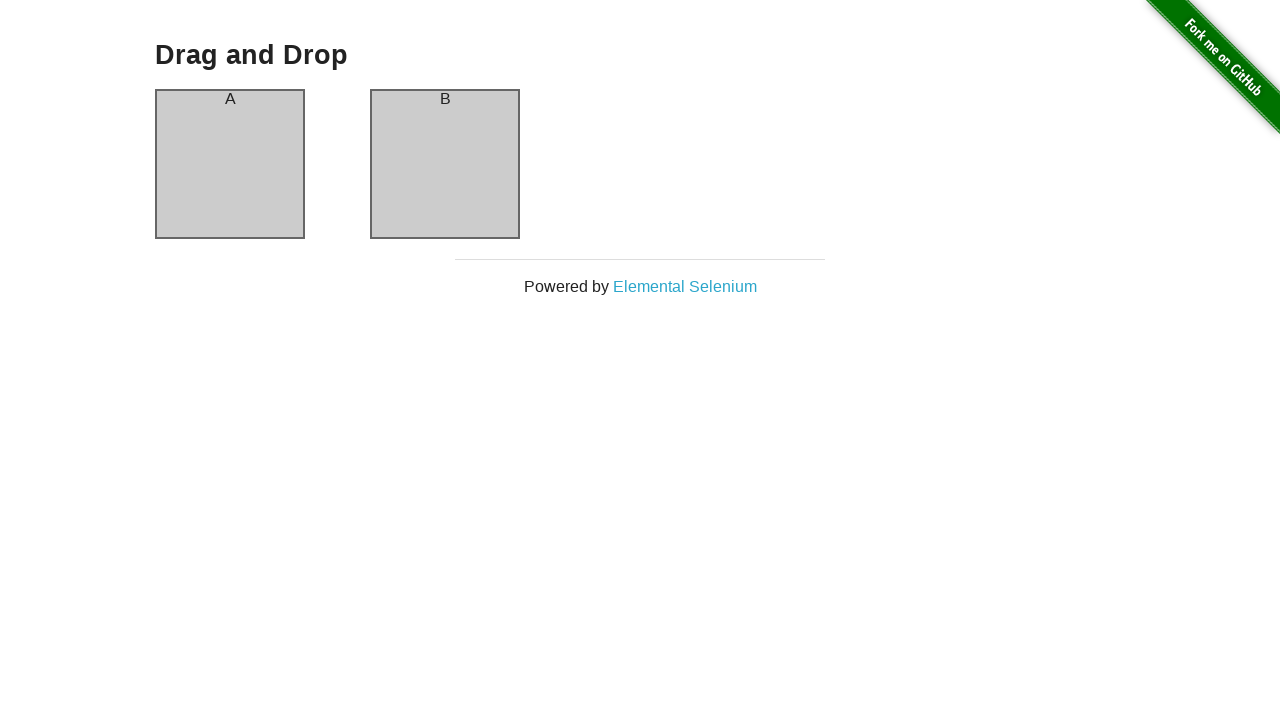

Waited 500ms for second drag and drop animation to complete
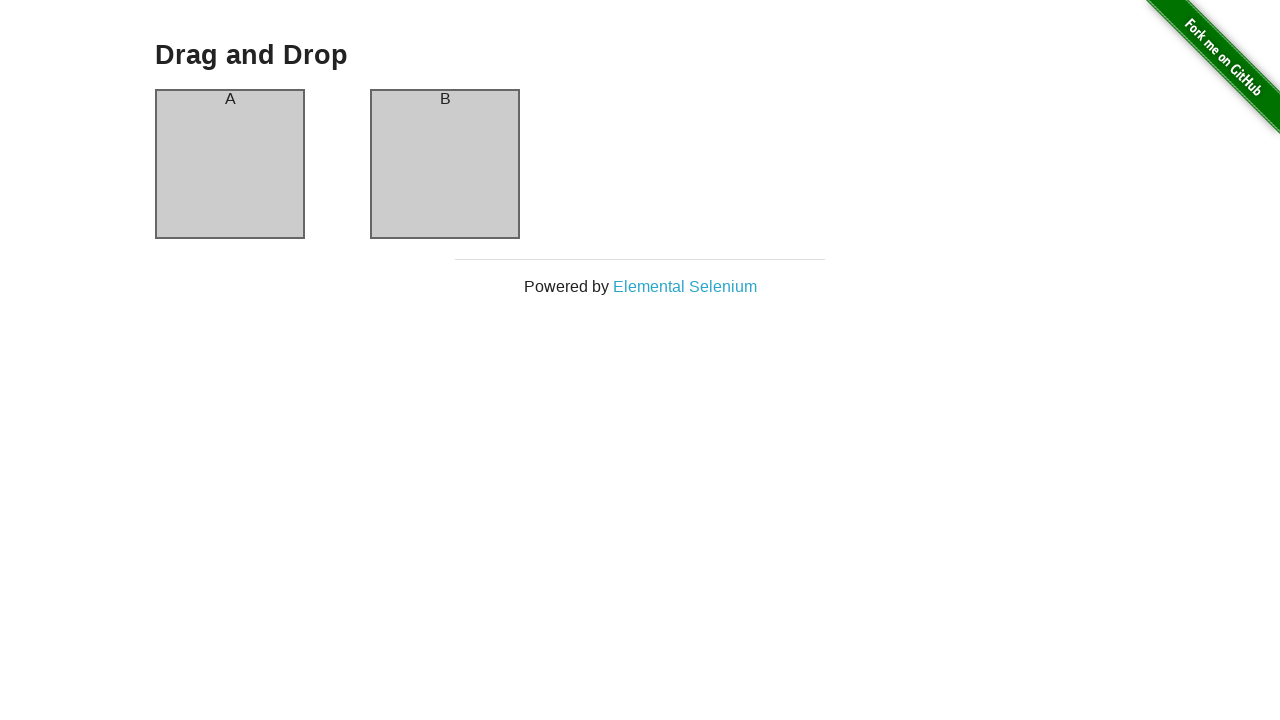

Verified element A is back in column A (original position)
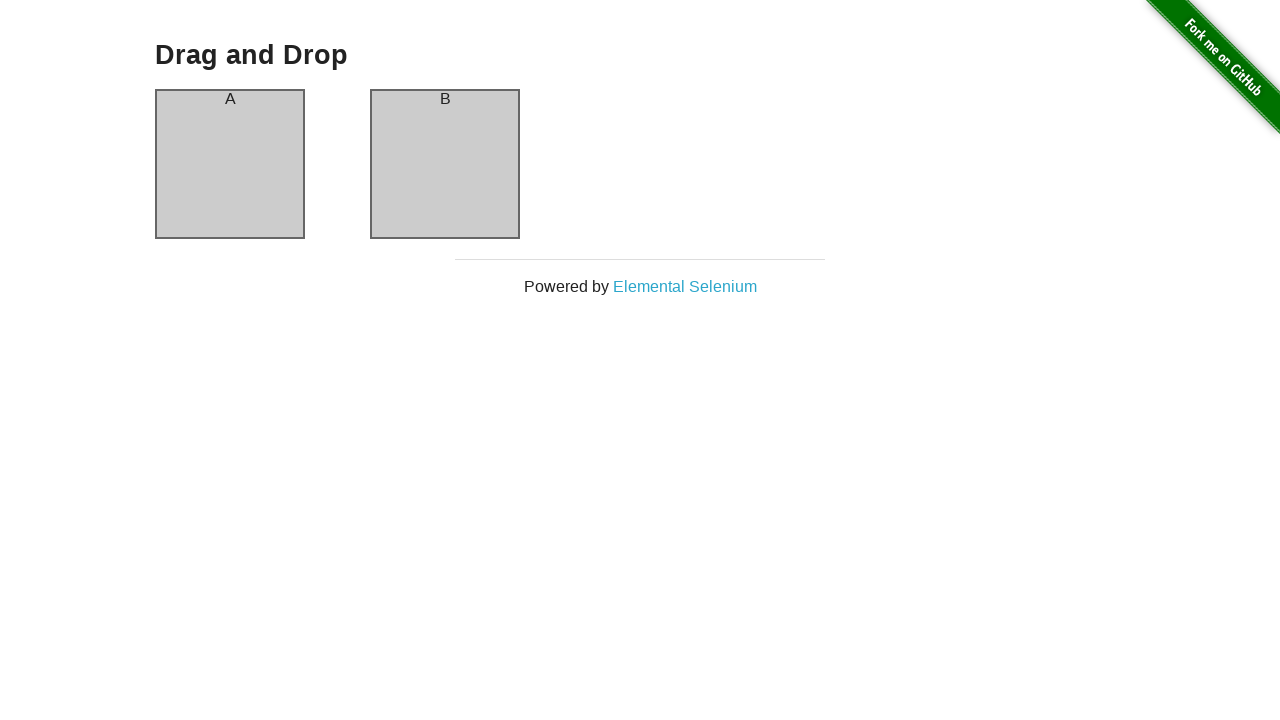

Verified element B is back in column B (original position)
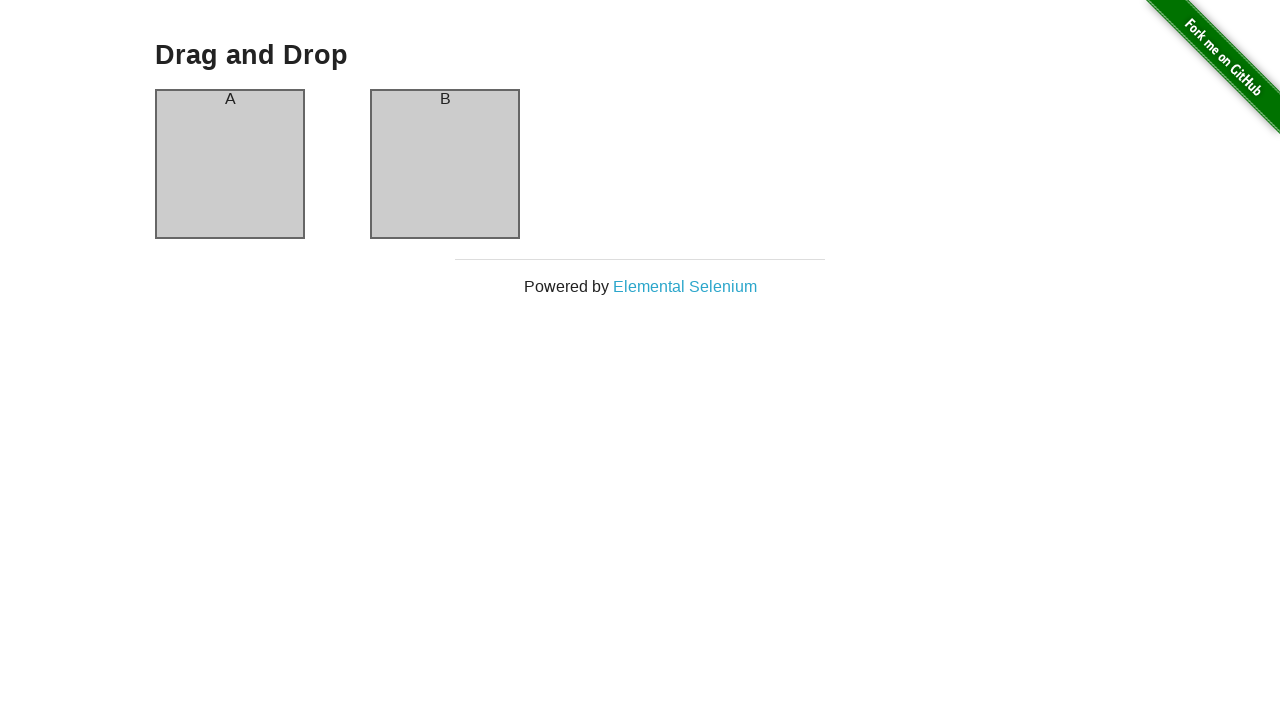

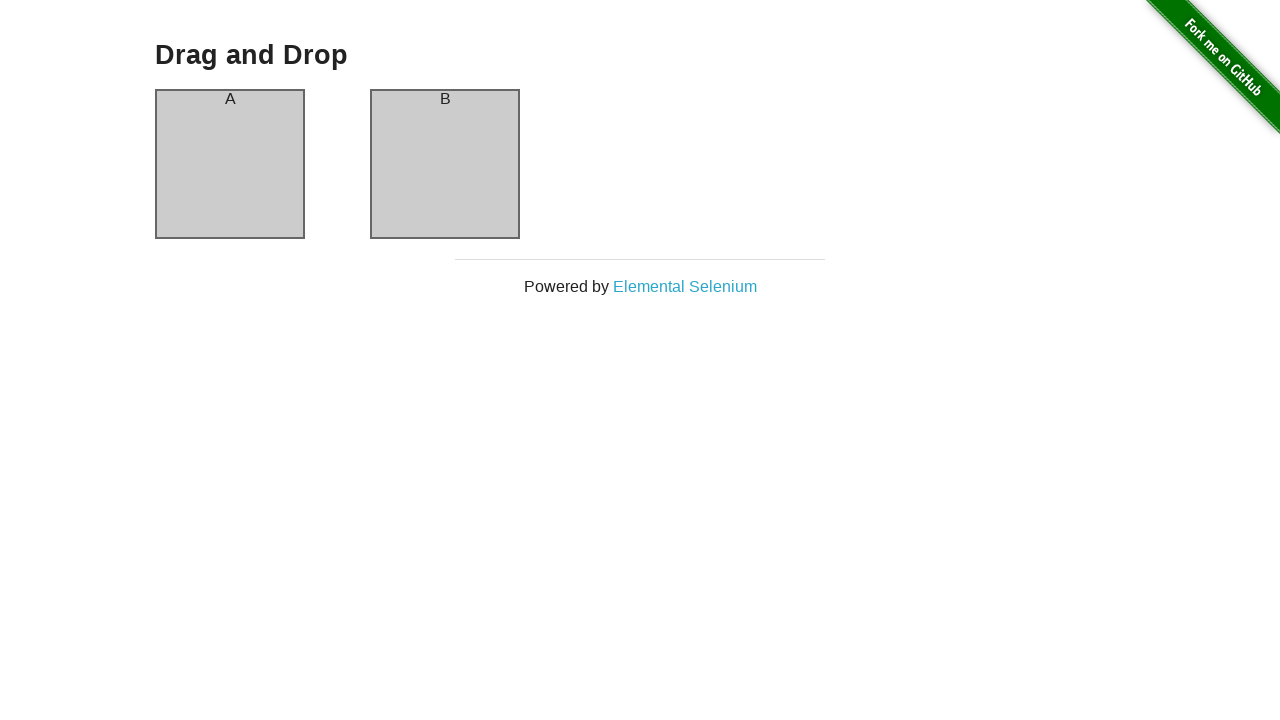